Creates a new paste on Pastebin with specified content "Hello from WebDriver", sets expiration to 10 minutes, and titles it "helloweb"

Starting URL: https://pastebin.com

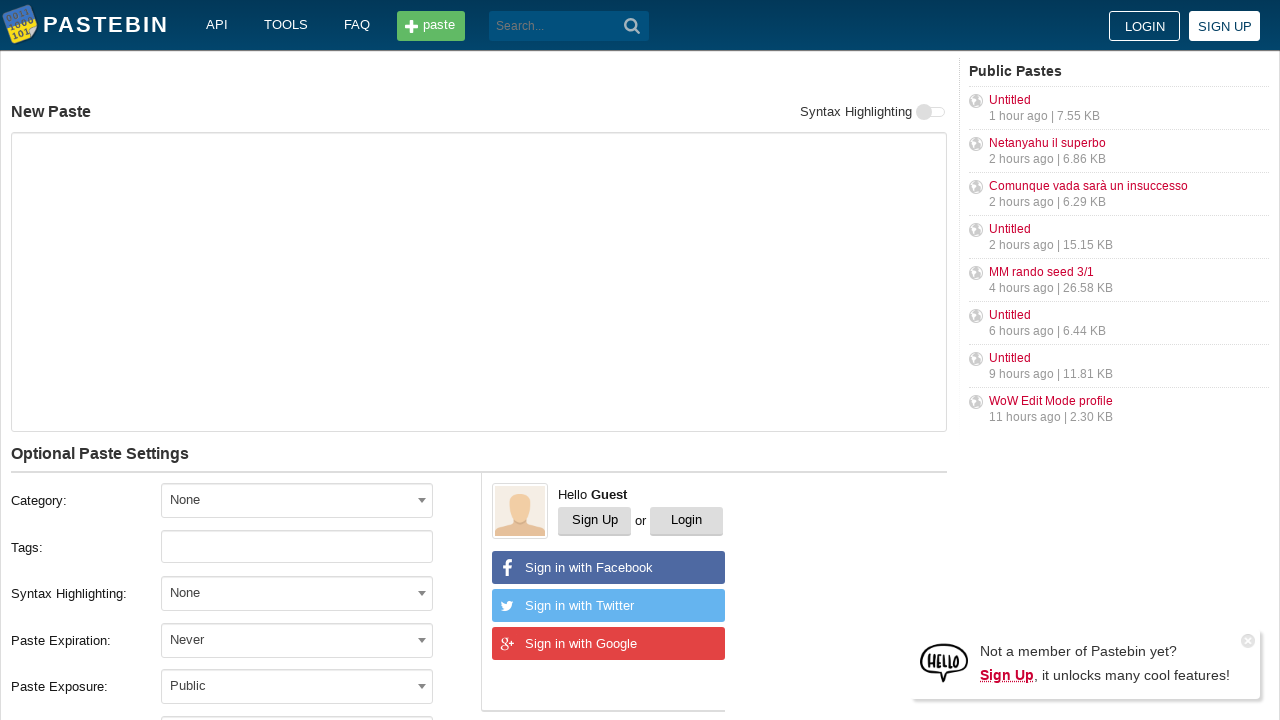

Filled paste content textarea with 'Hello from WebDriver' on #postform-text
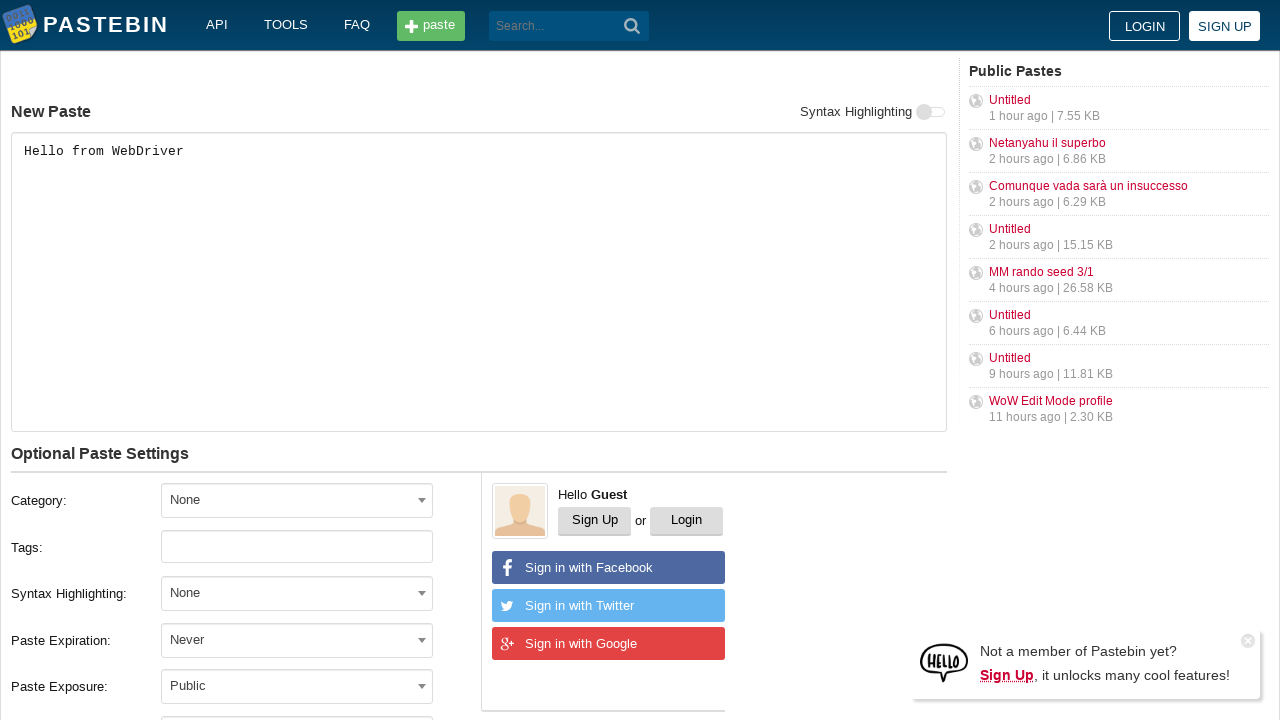

Clicked paste expiration dropdown at (297, 640) on #select2-postform-expiration-container
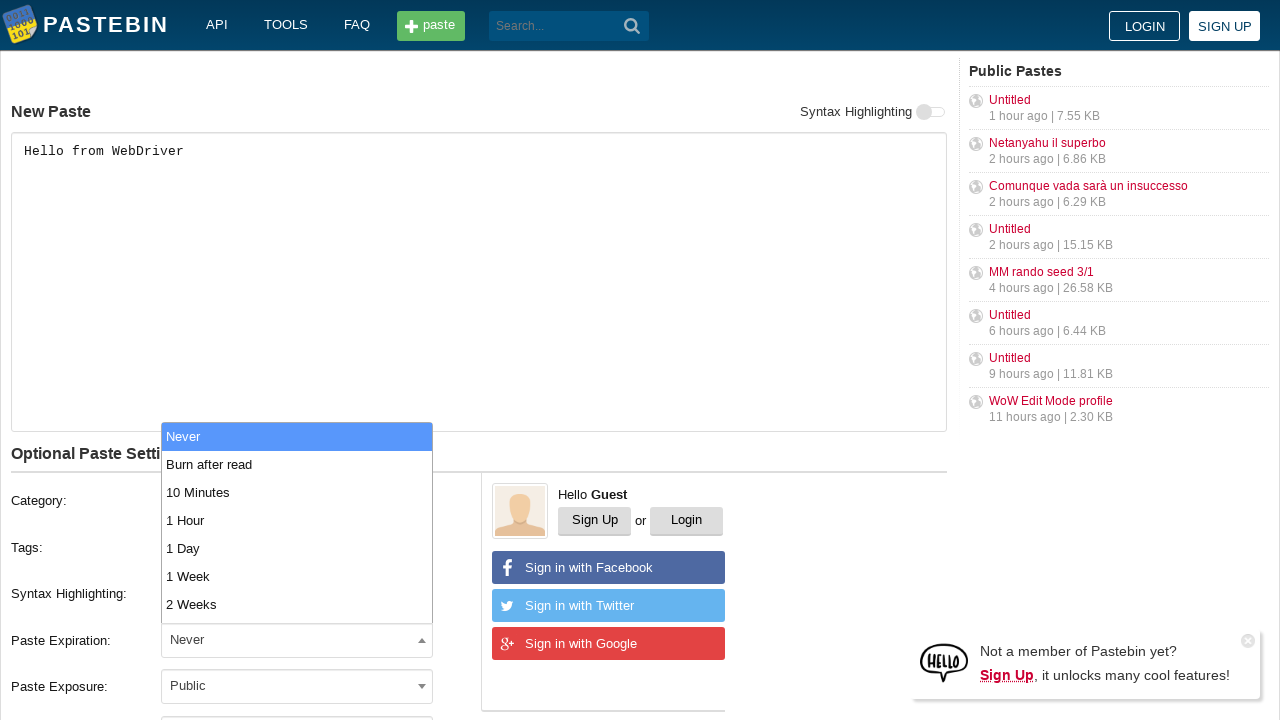

Selected '10 Minutes' expiration option at (297, 492) on xpath=//li[contains(text(), '10 Minutes')]
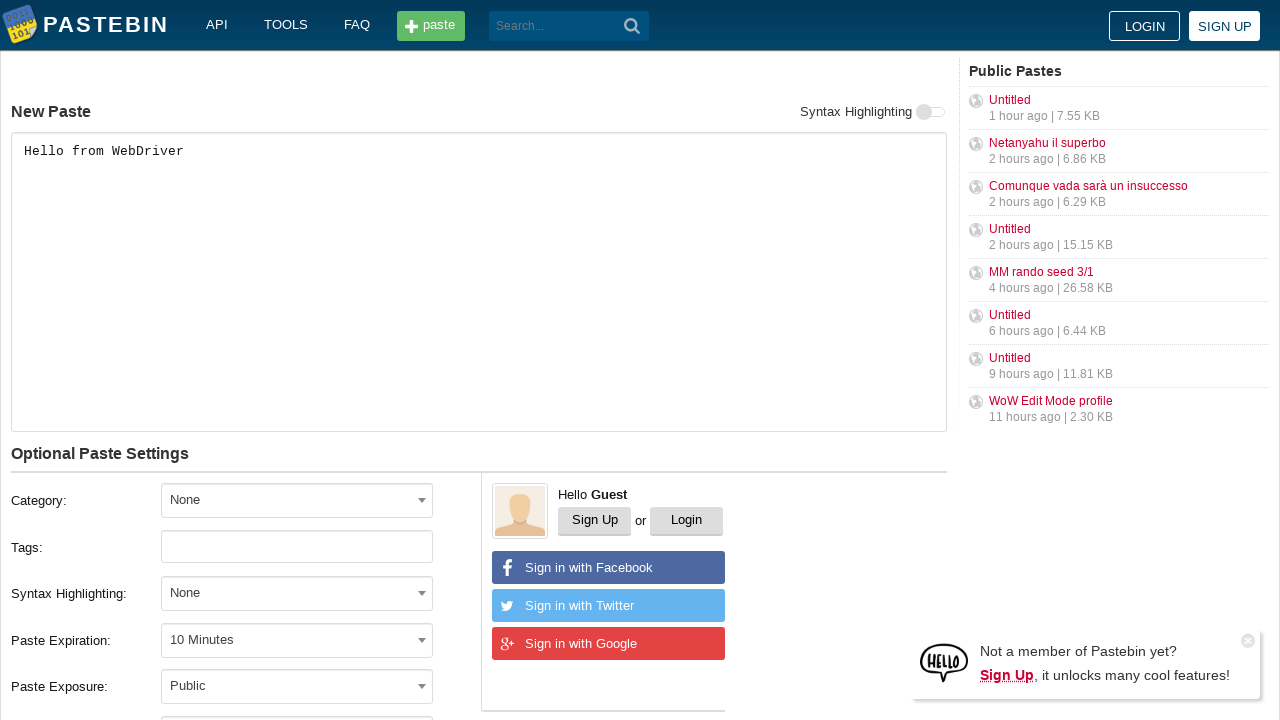

Filled paste title field with 'helloweb' on #postform-name
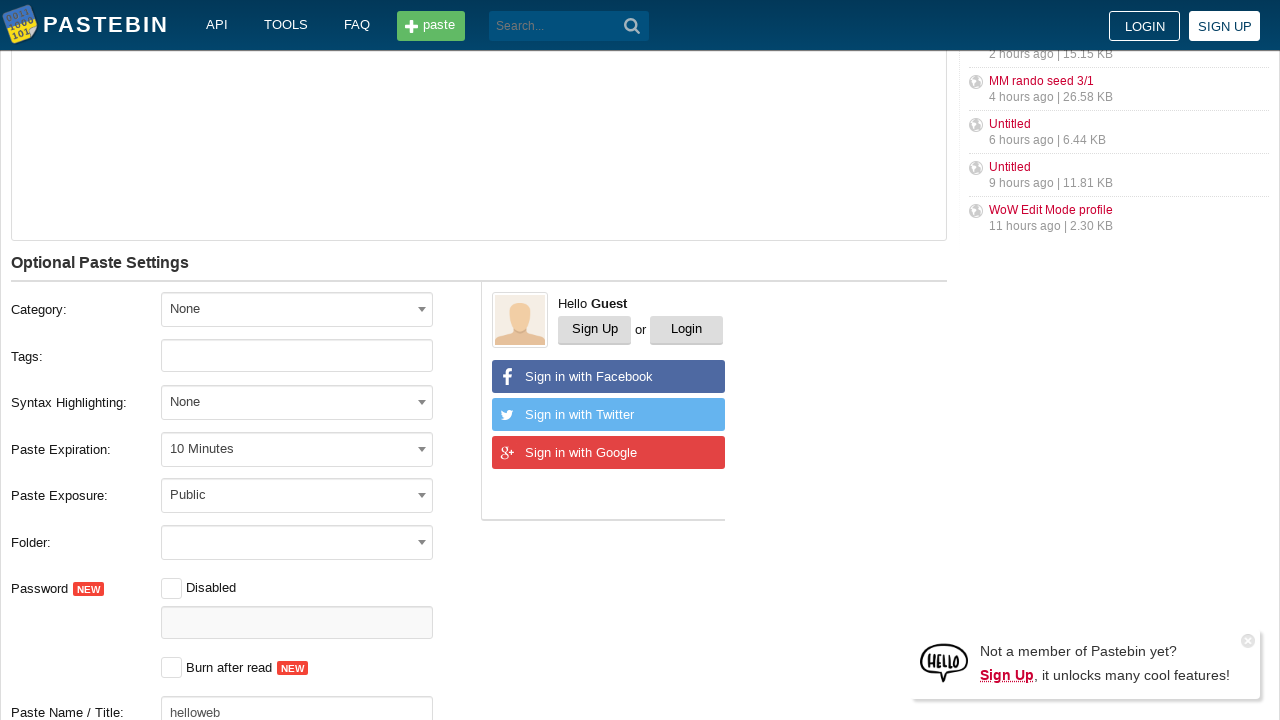

Clicked Create New Paste button to submit the form at (632, 26) on button[type='submit']
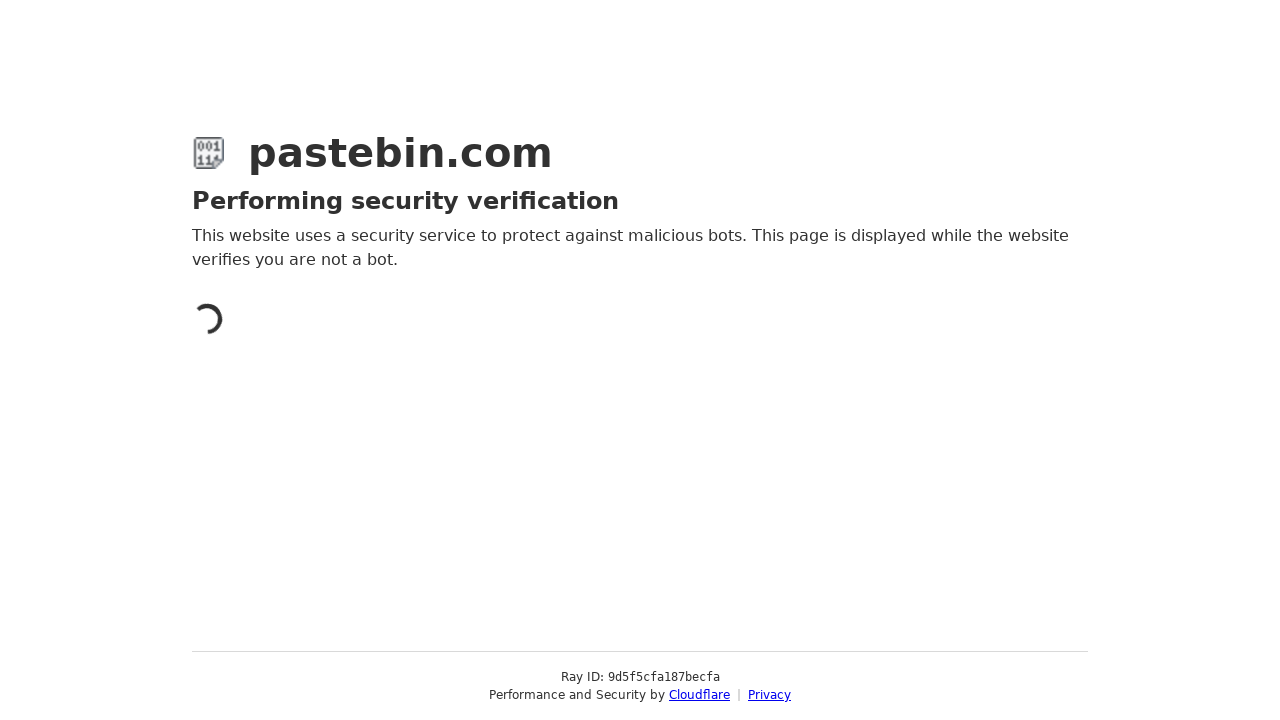

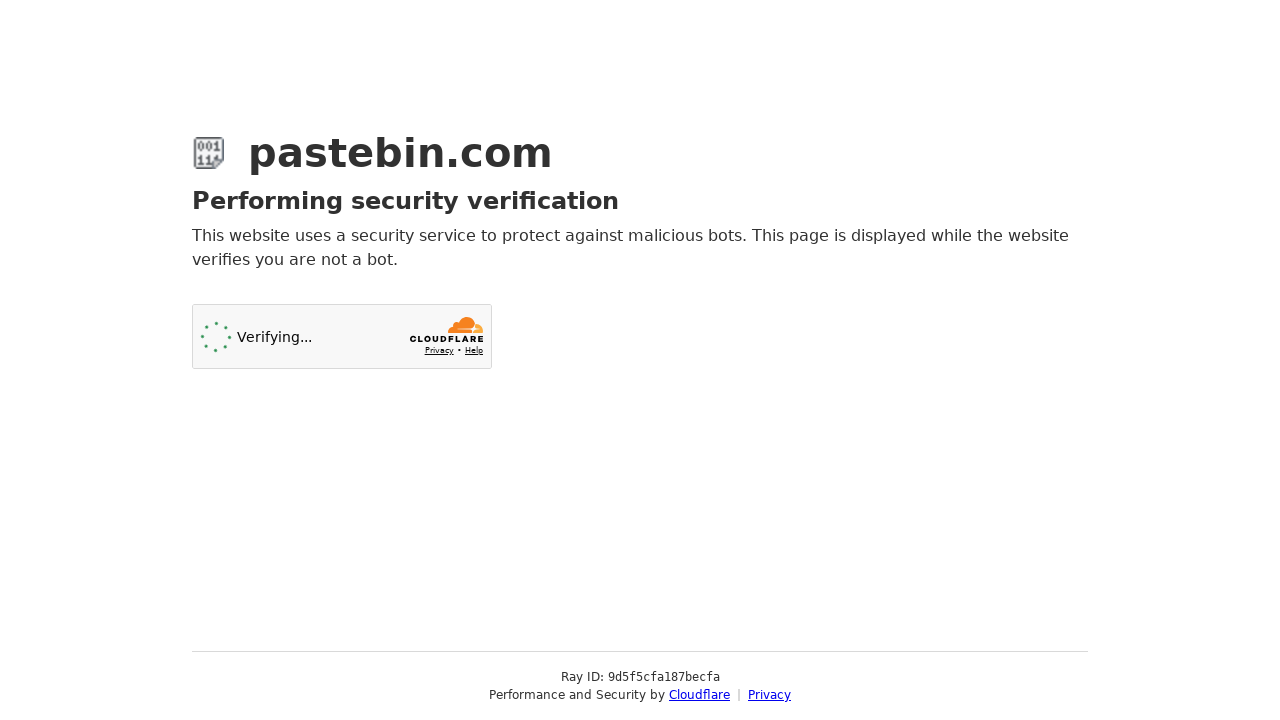